Tests division operation with invalid symbol inputs expecting NaN result

Starting URL: https://testsheepnz.github.io/BasicCalculator

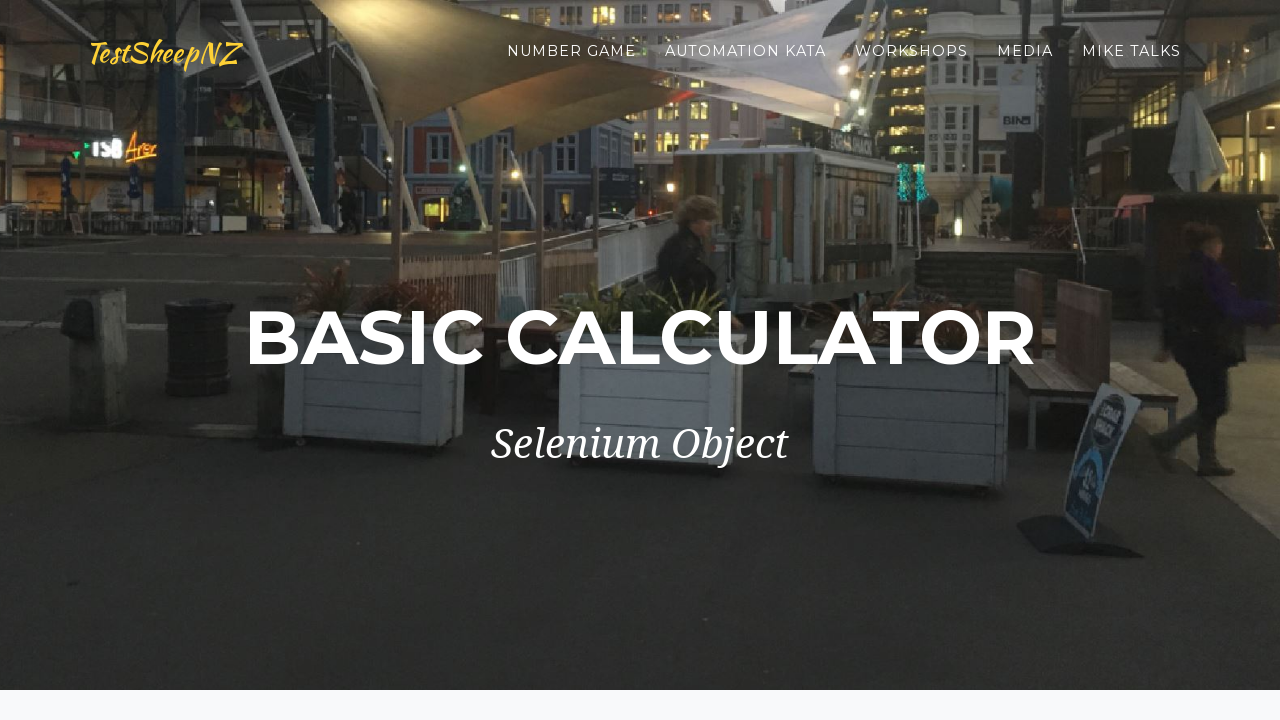

Selected build version 0 on #selectBuild
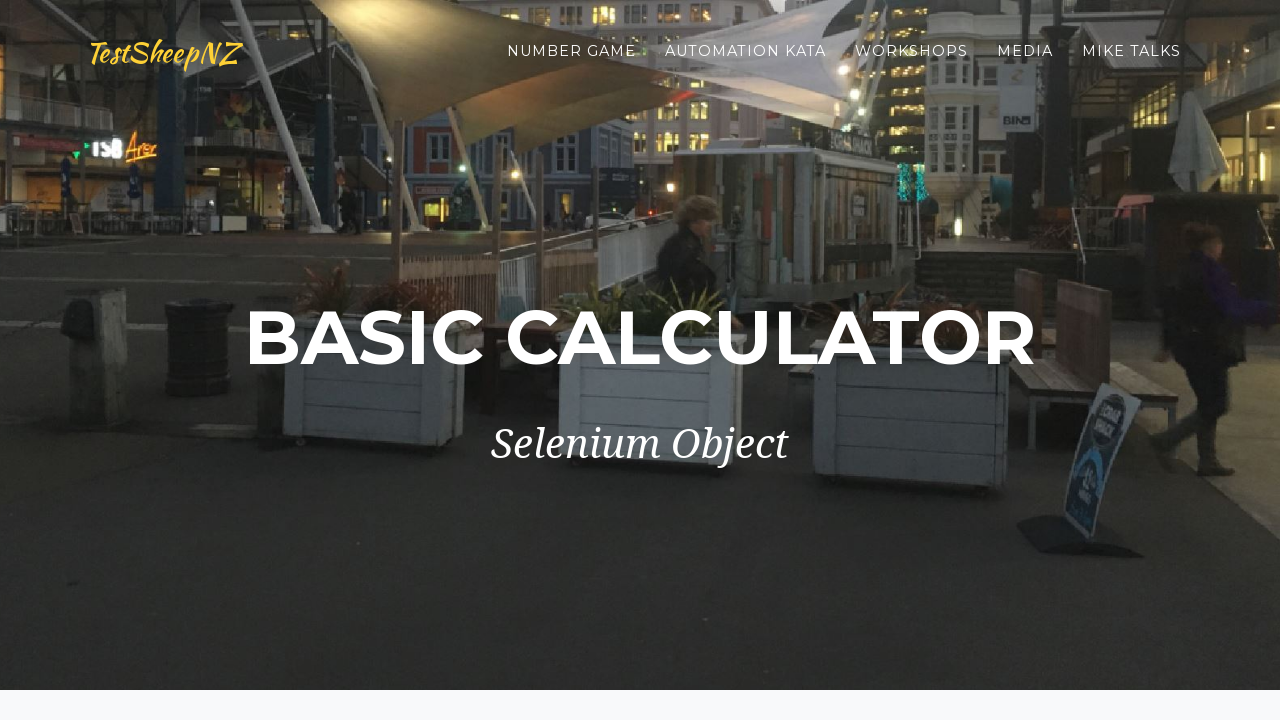

Filled first number field with invalid input '2a' on #number1Field
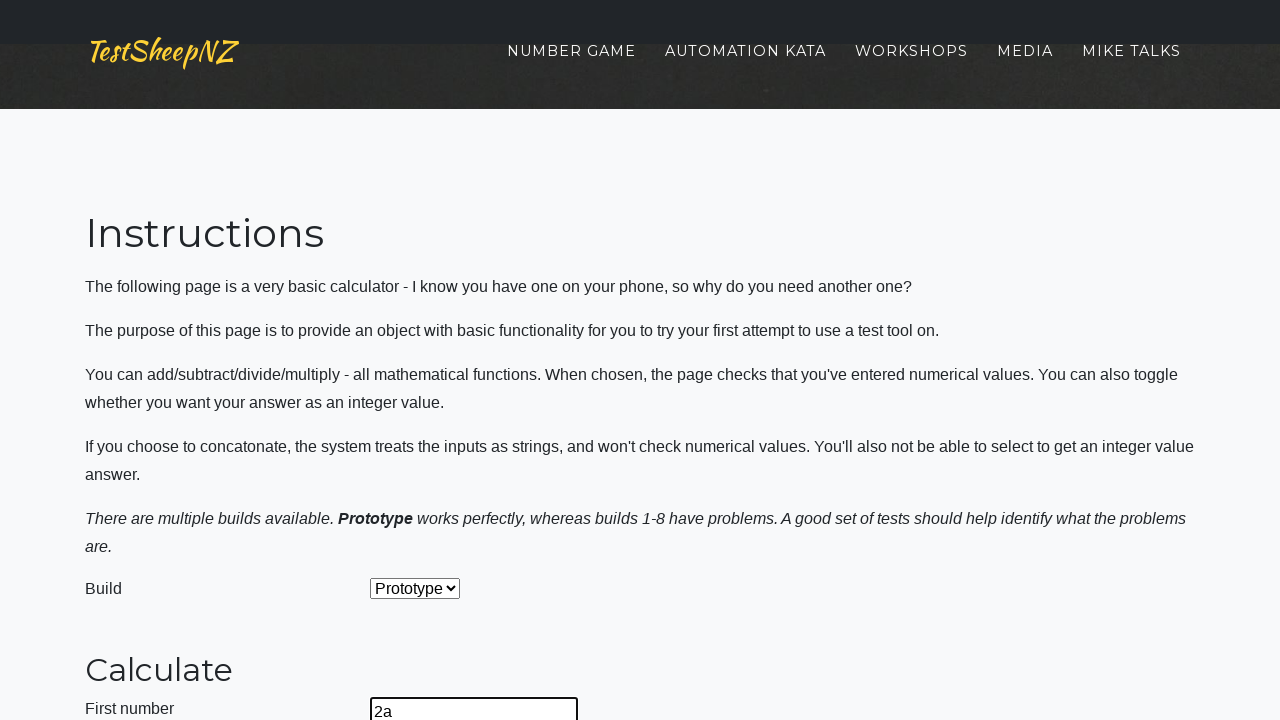

Filled second number field with invalid input 'b' on #number2Field
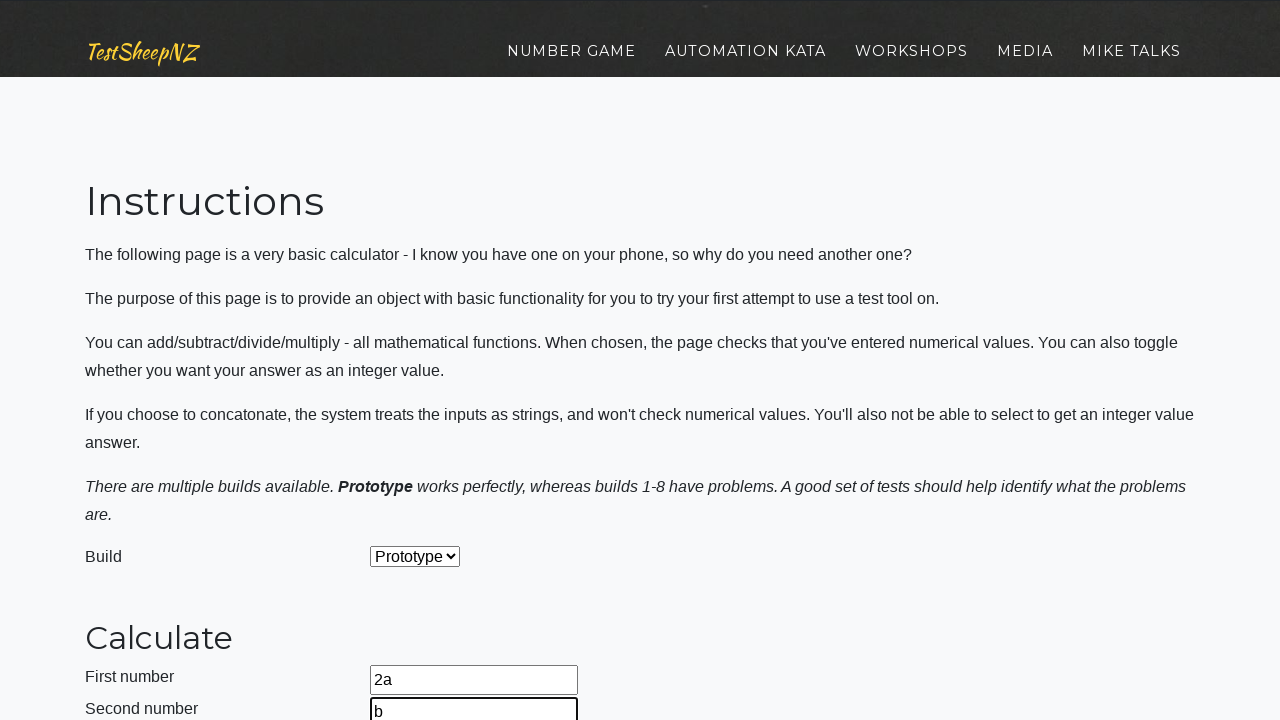

Selected division operation from dropdown on #selectOperationDropdown
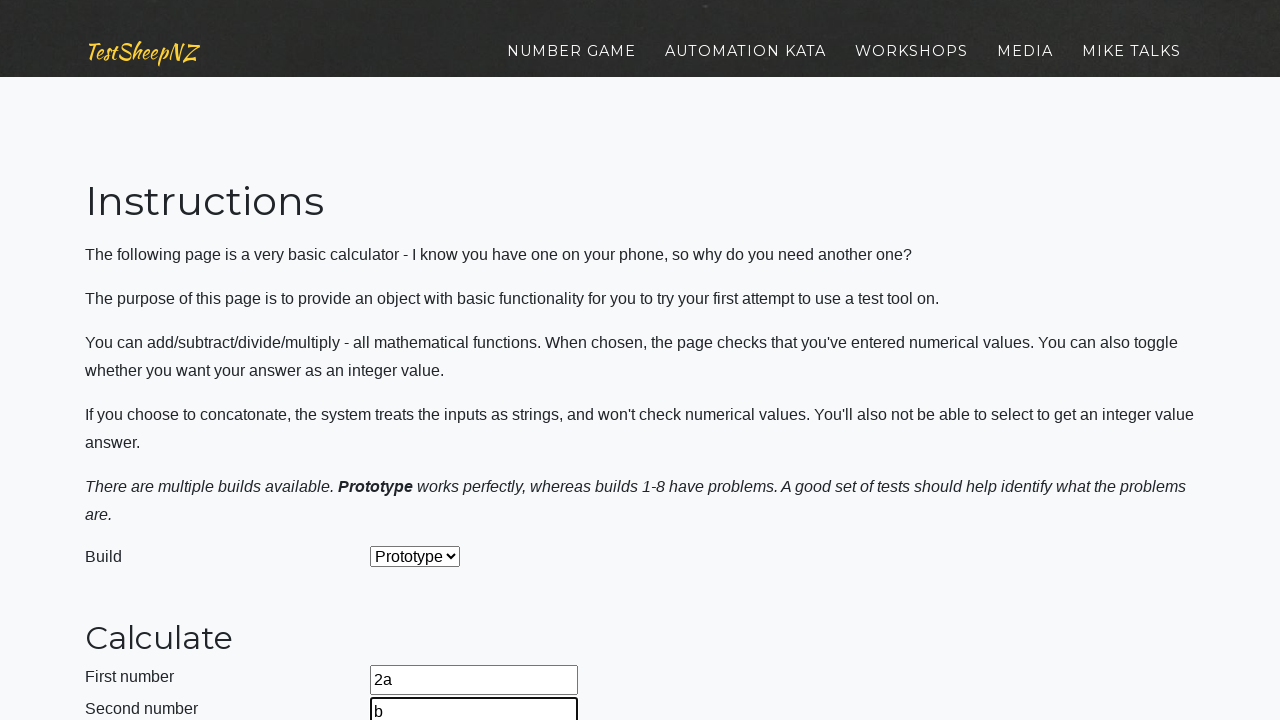

Clicked calculate button to perform division at (422, 361) on #calculateButton
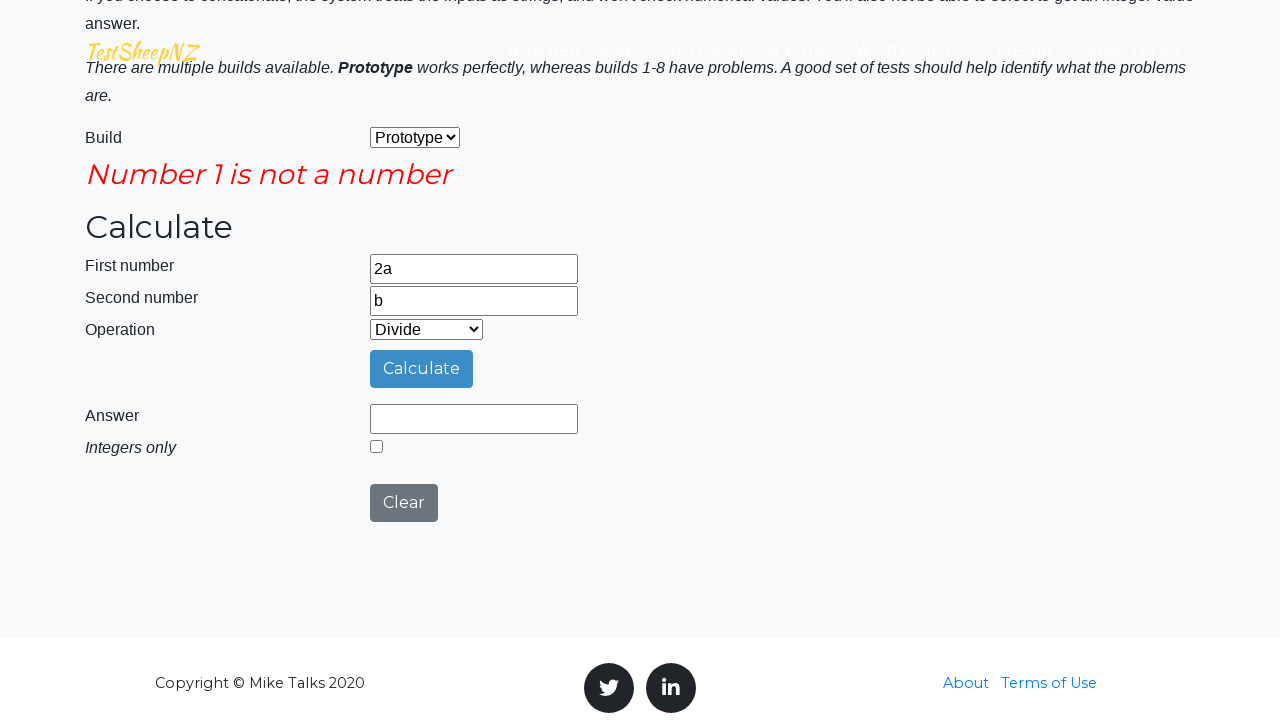

Answer field loaded, division operation with invalid symbols resulted in NaN
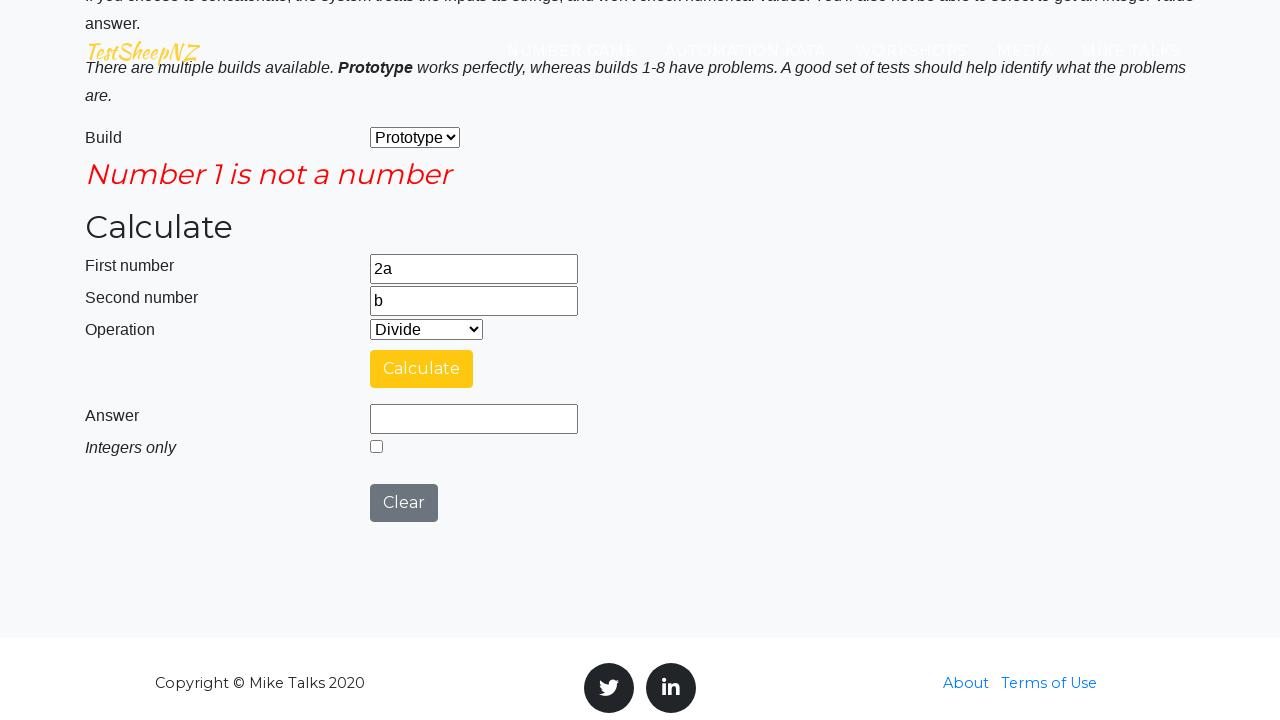

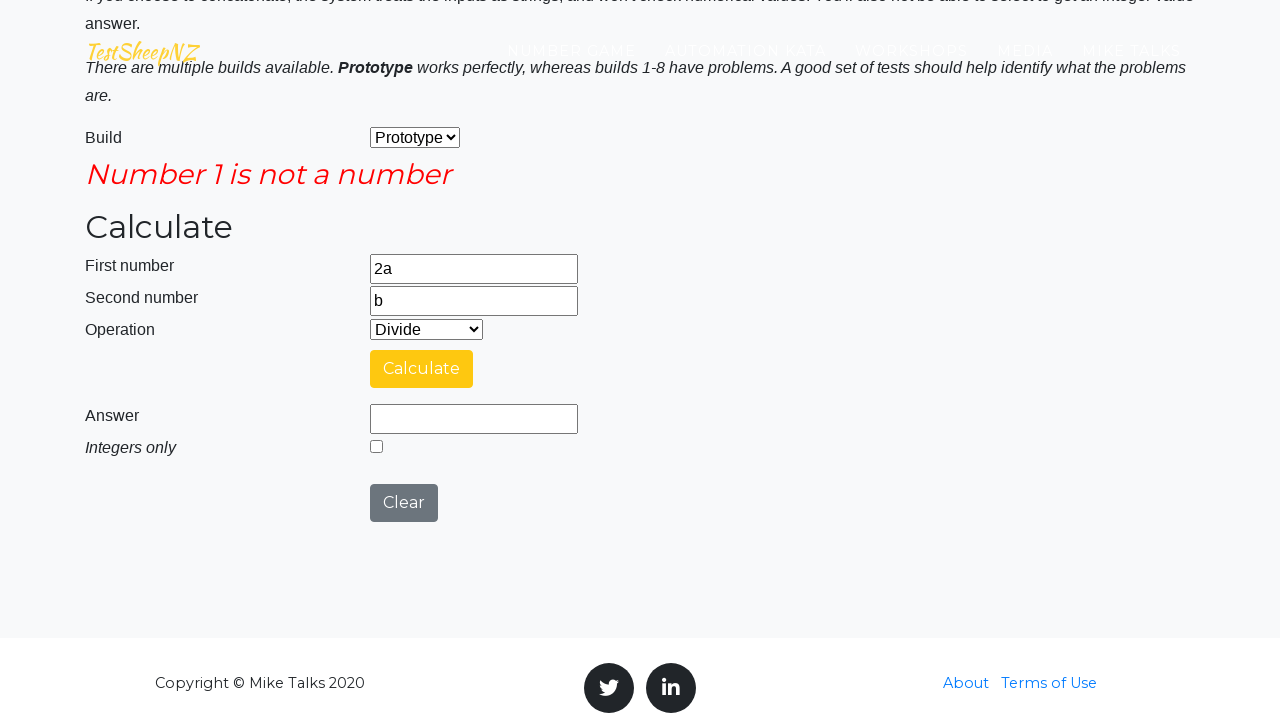